Tests the search functionality by searching for a programming language name and verifying that search results contain the queried language

Starting URL: https://www.99-bottles-of-beer.net/

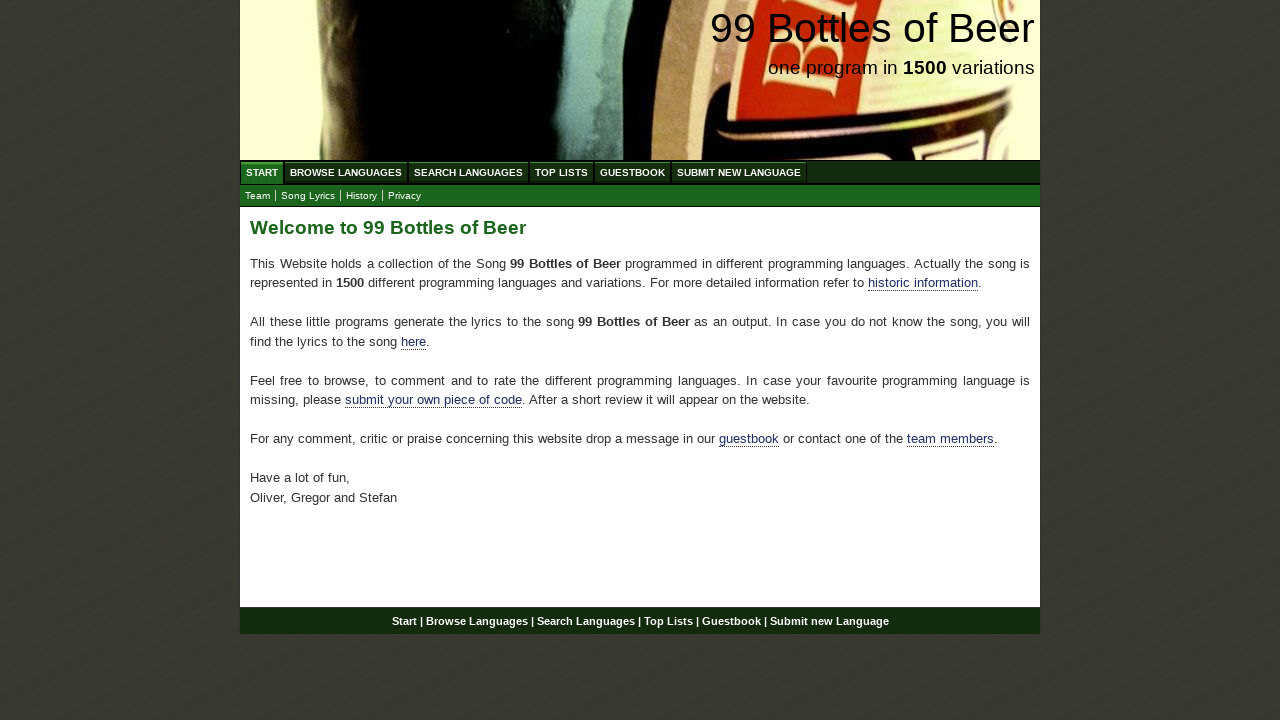

Clicked on Search Languages menu at (468, 172) on xpath=//ul[@id='menu']/li/a[@href='/search.html']
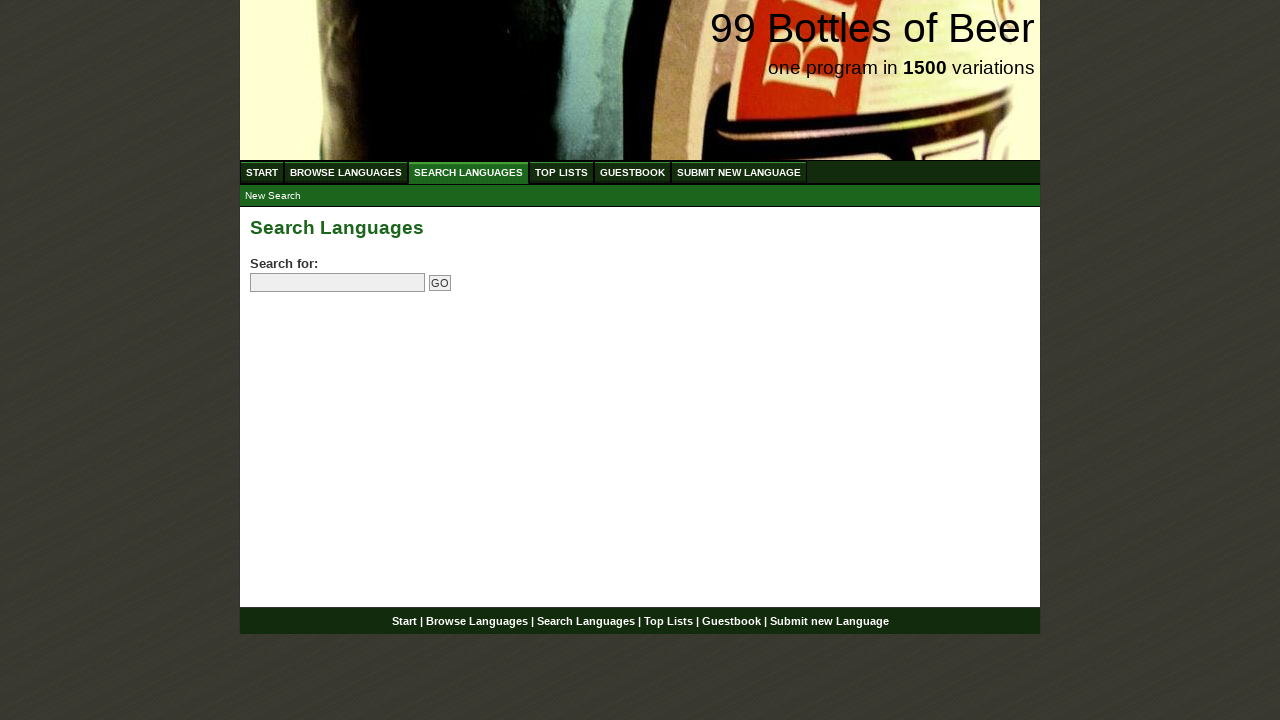

Clicked on the search field at (338, 283) on input[name='search']
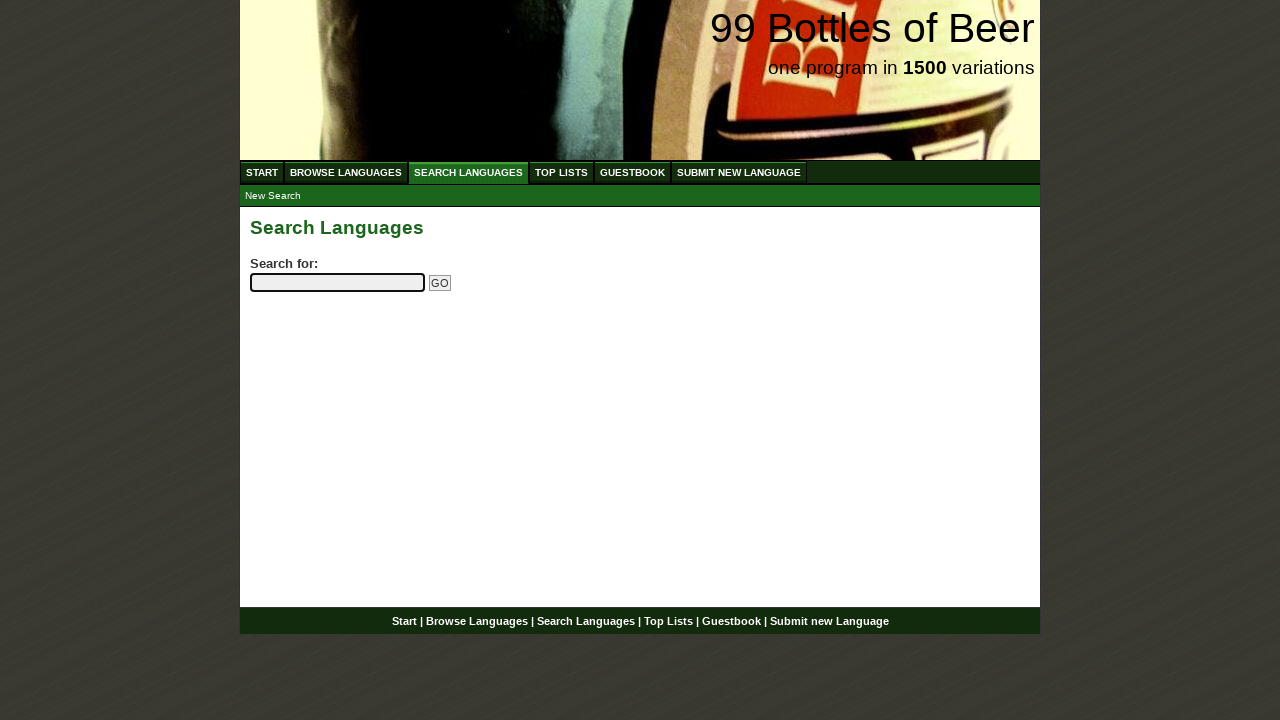

Filled search field with 'python' on input[name='search']
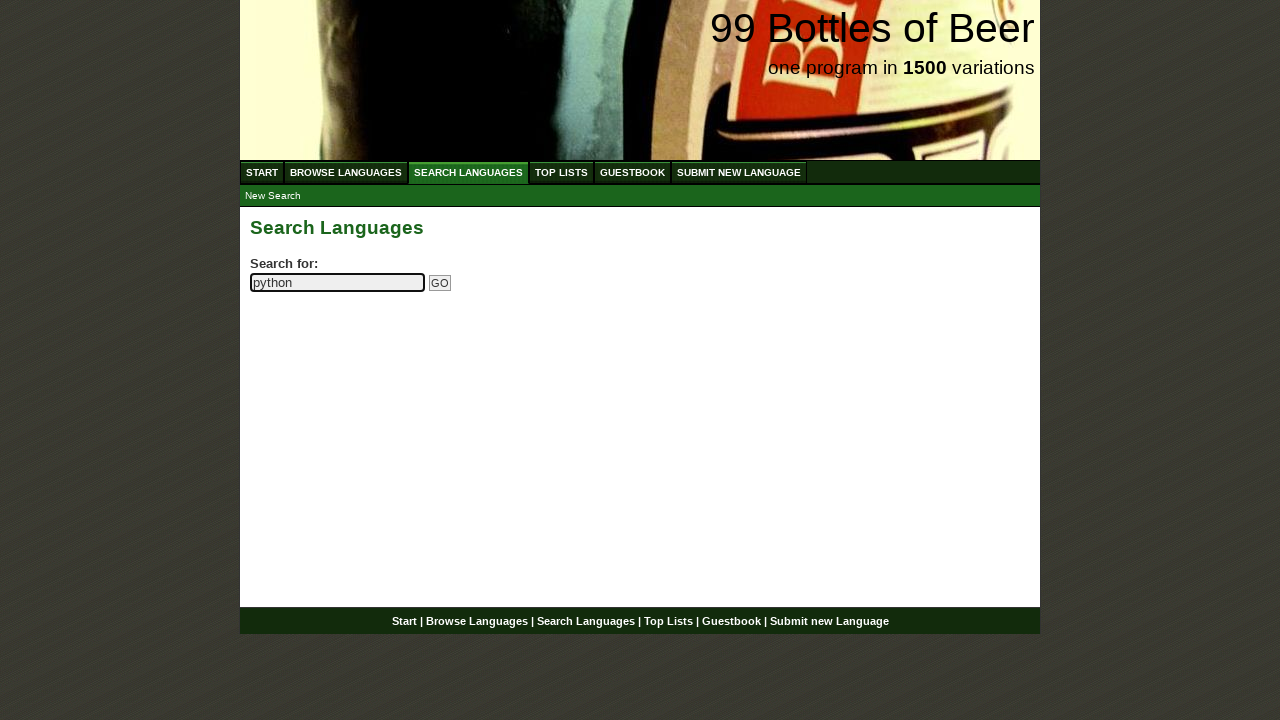

Clicked the Go button to submit search at (440, 283) on input[name='submitsearch']
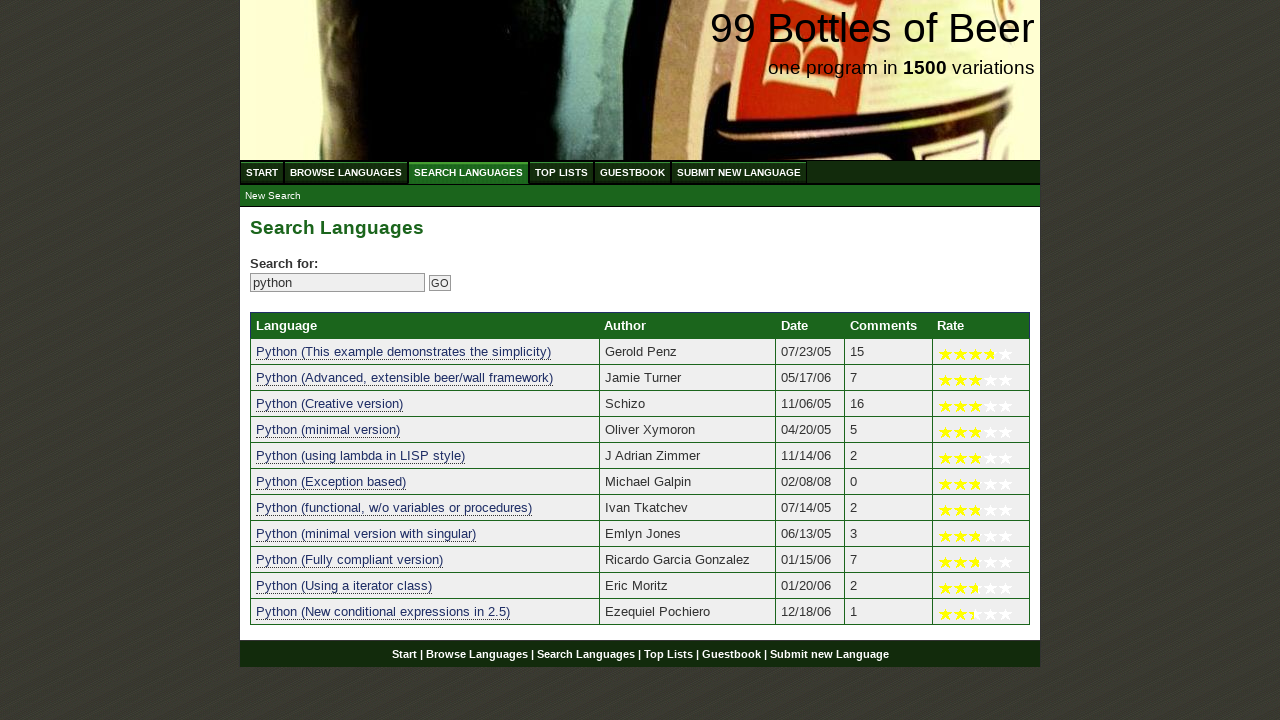

Search results table loaded successfully
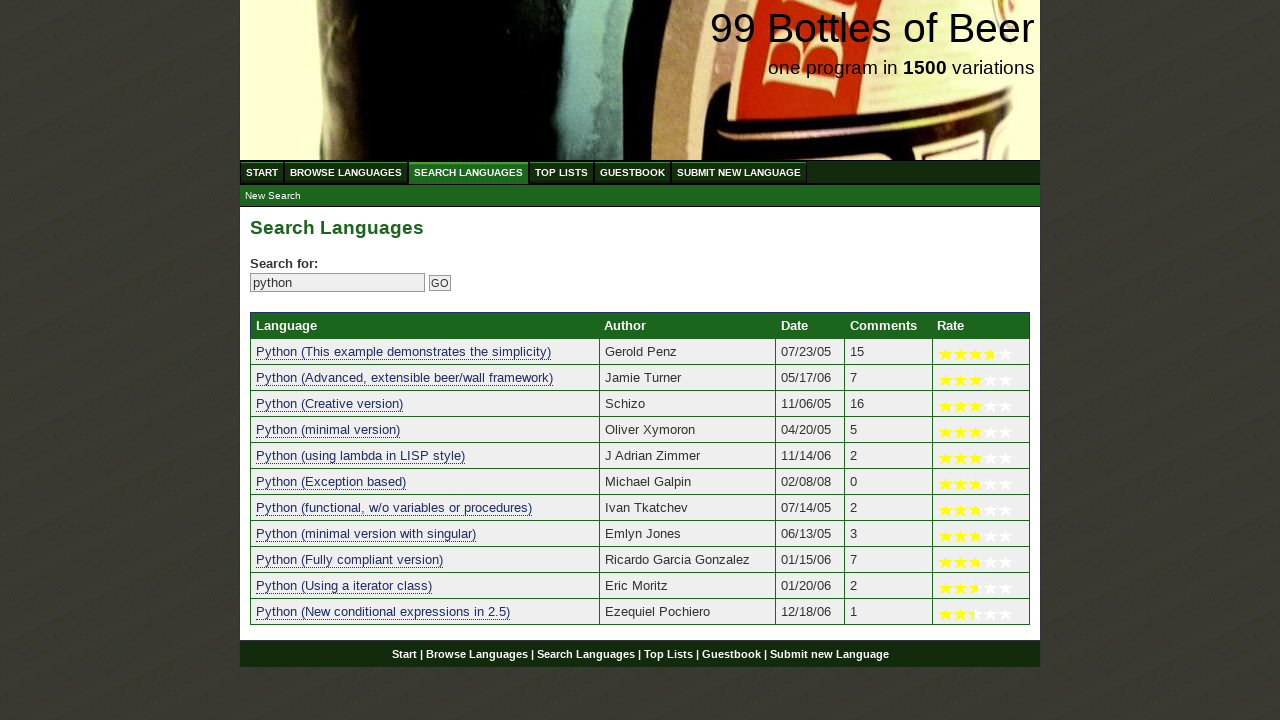

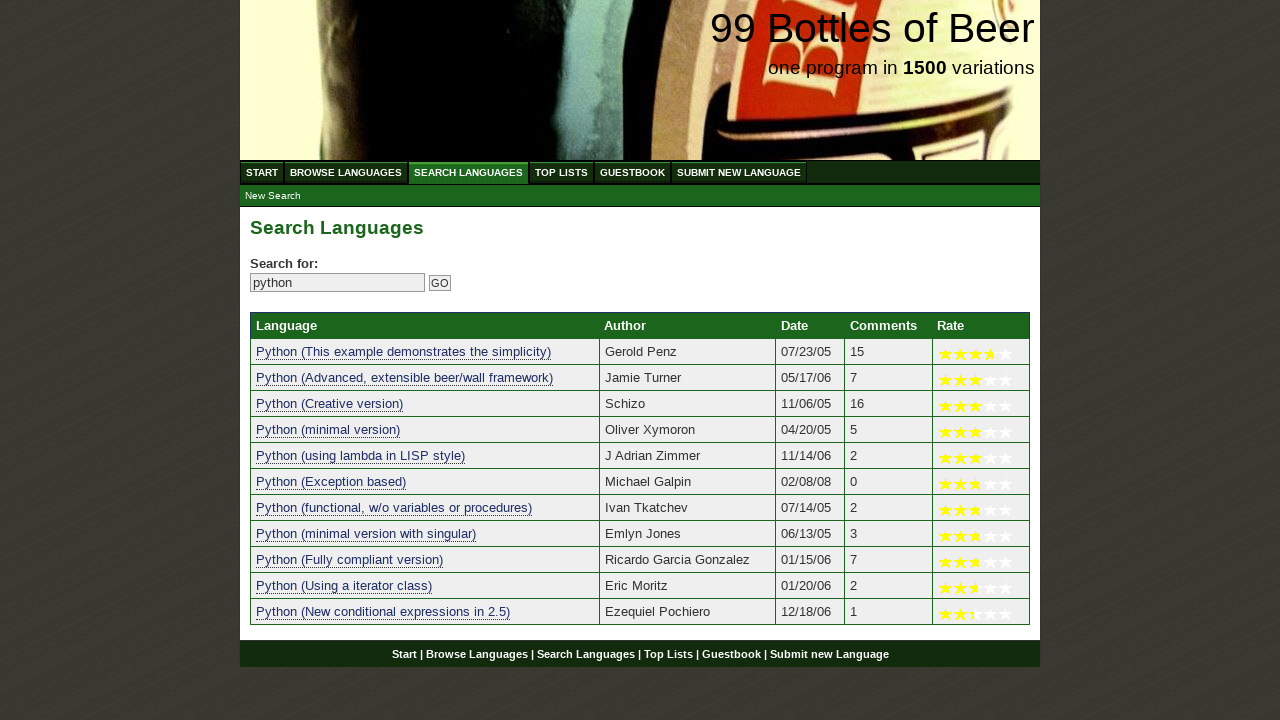